Tests alert handling by filling a name field, triggering an alert, and accepting it

Starting URL: http://www.qaclickacademy.com/practice.php

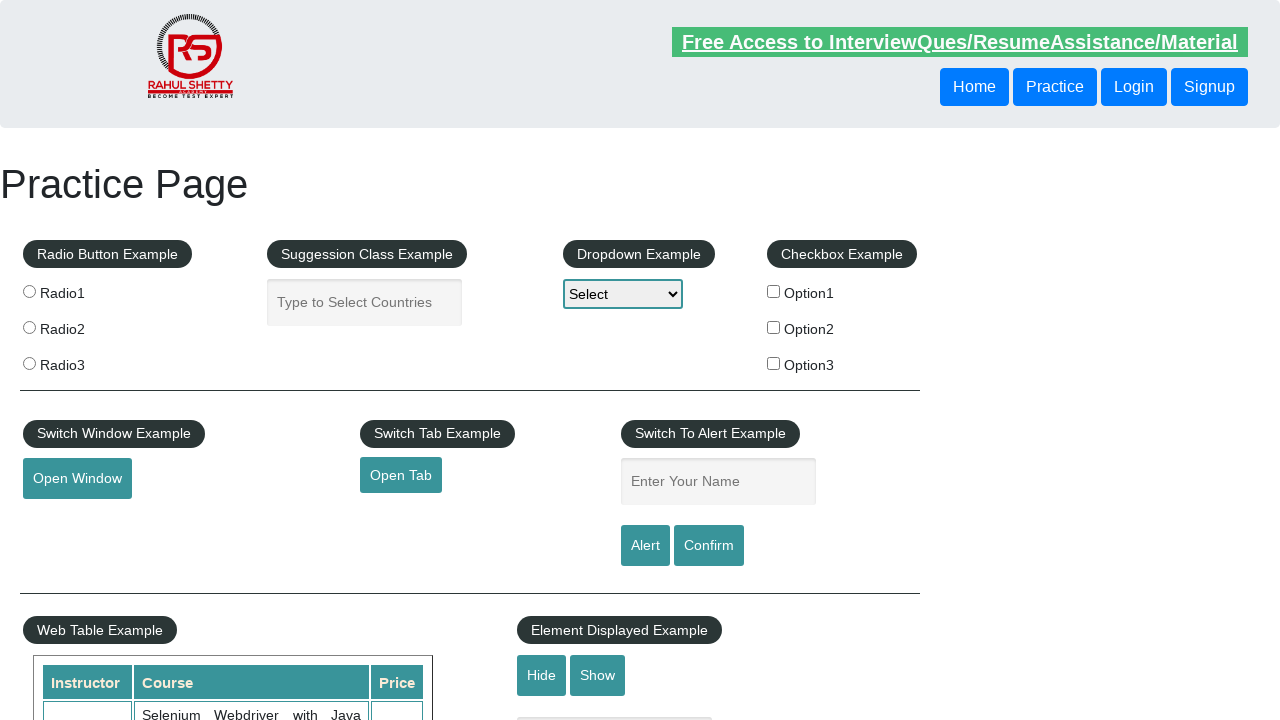

Filled name field with 'Automation' on #name
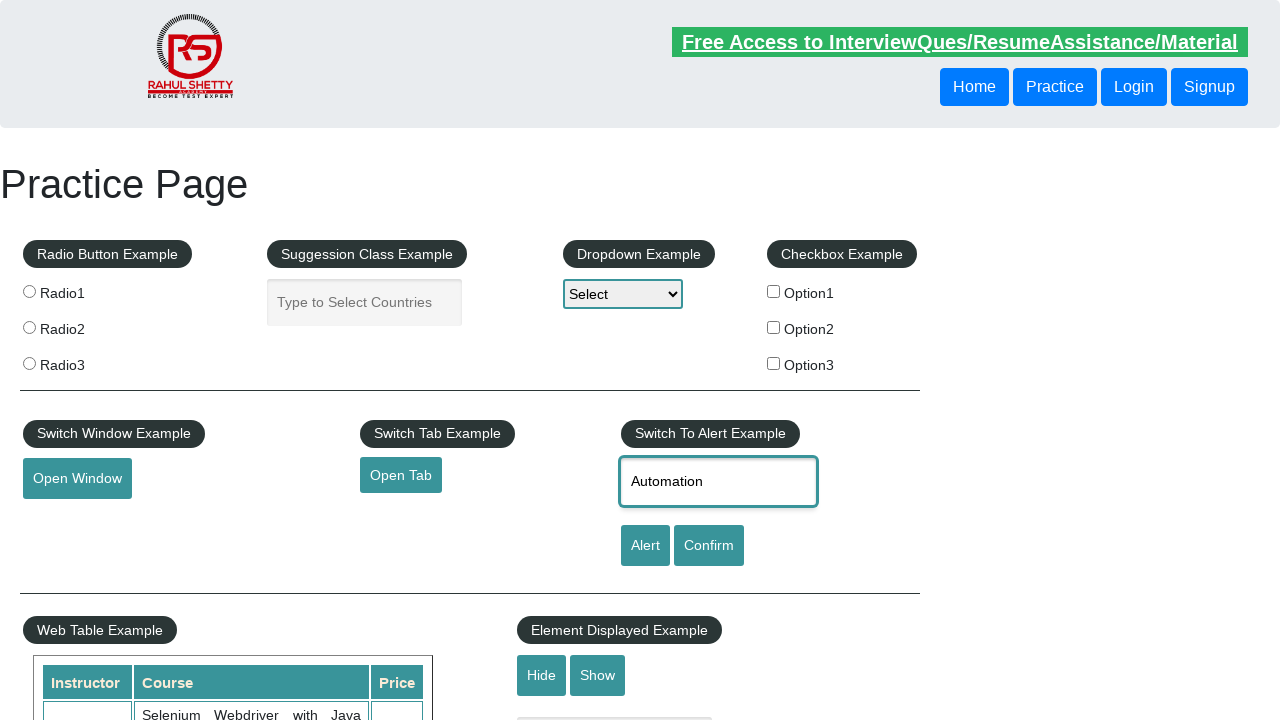

Set up alert handler to accept dialogs
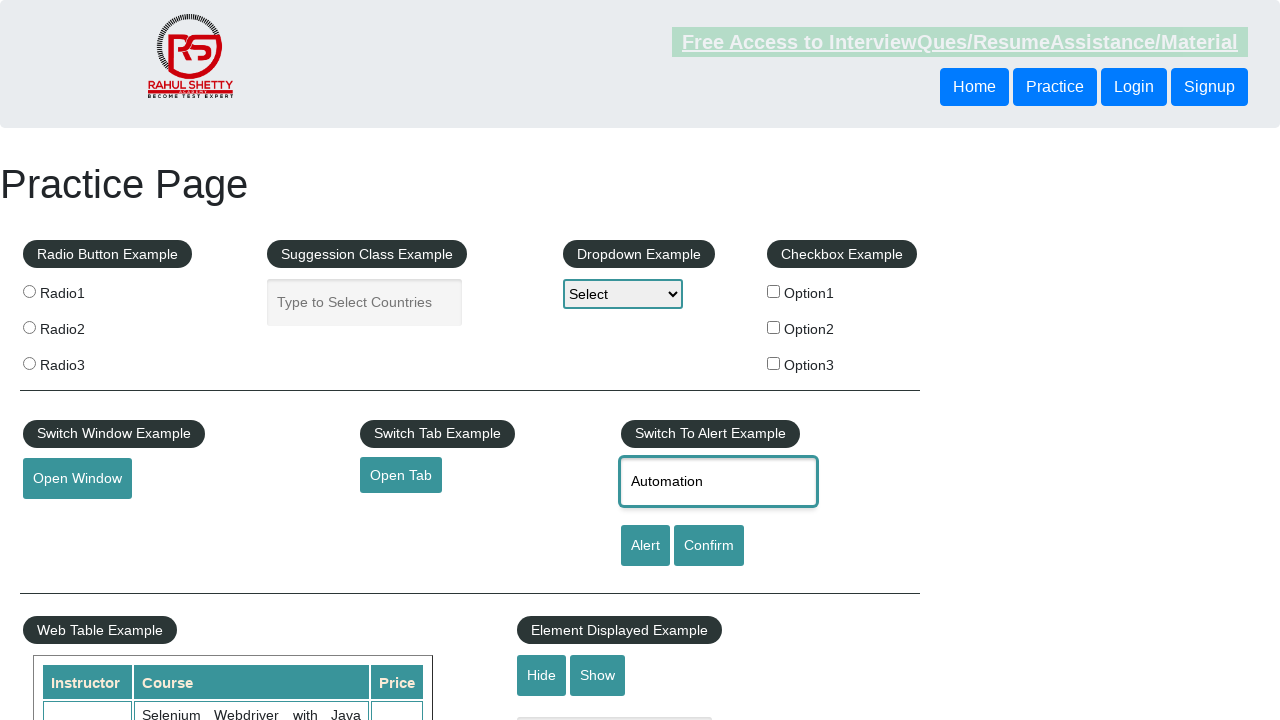

Clicked Alert button, triggering alert dialog at (645, 546) on input[value='Alert']
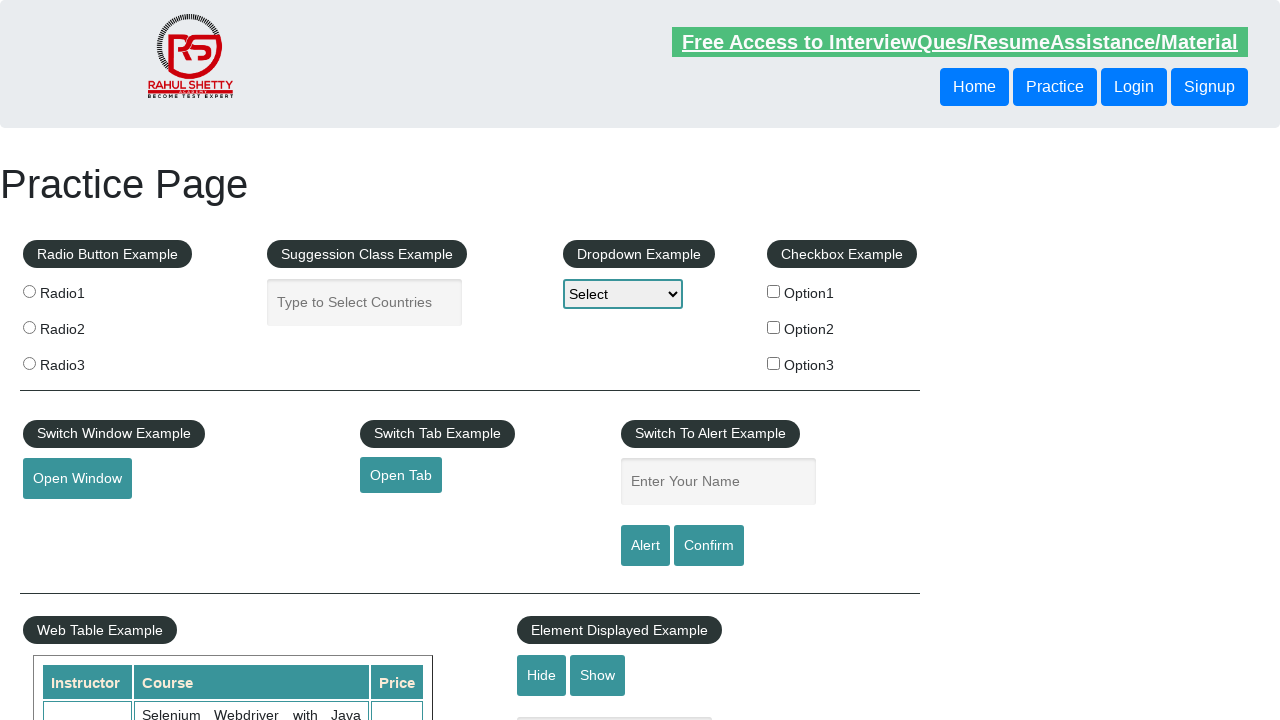

Alert dialog was accepted
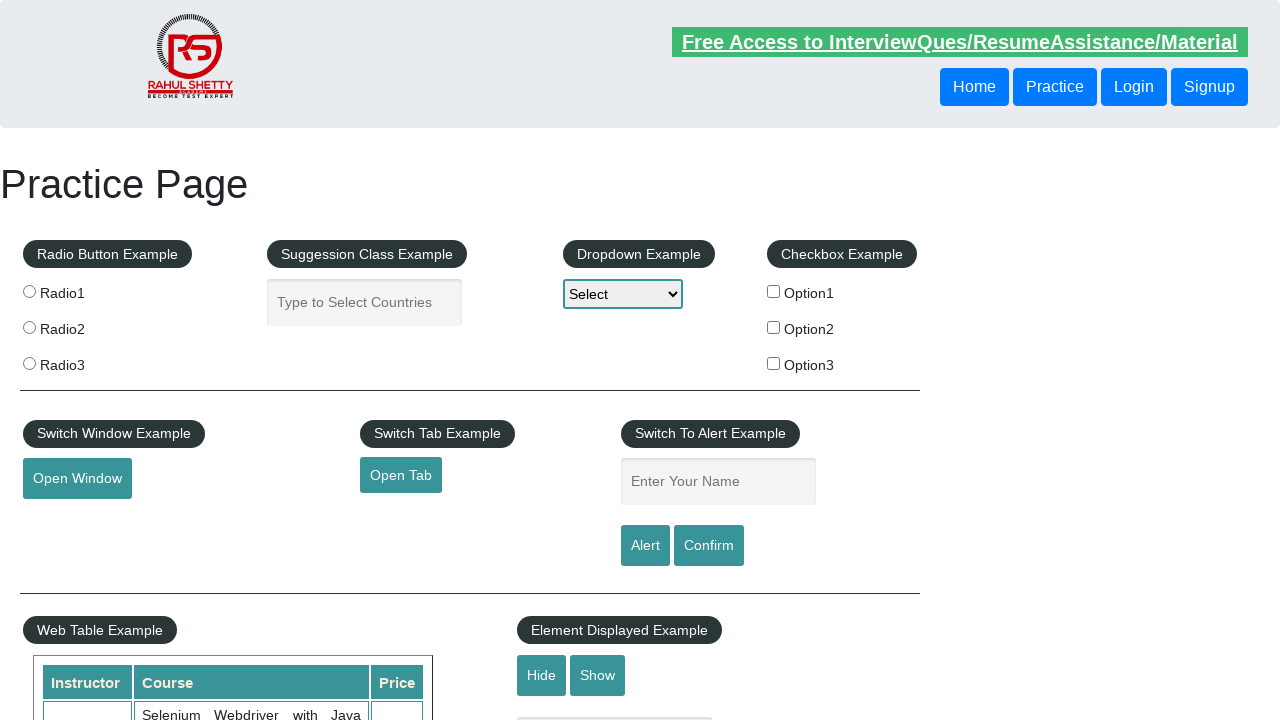

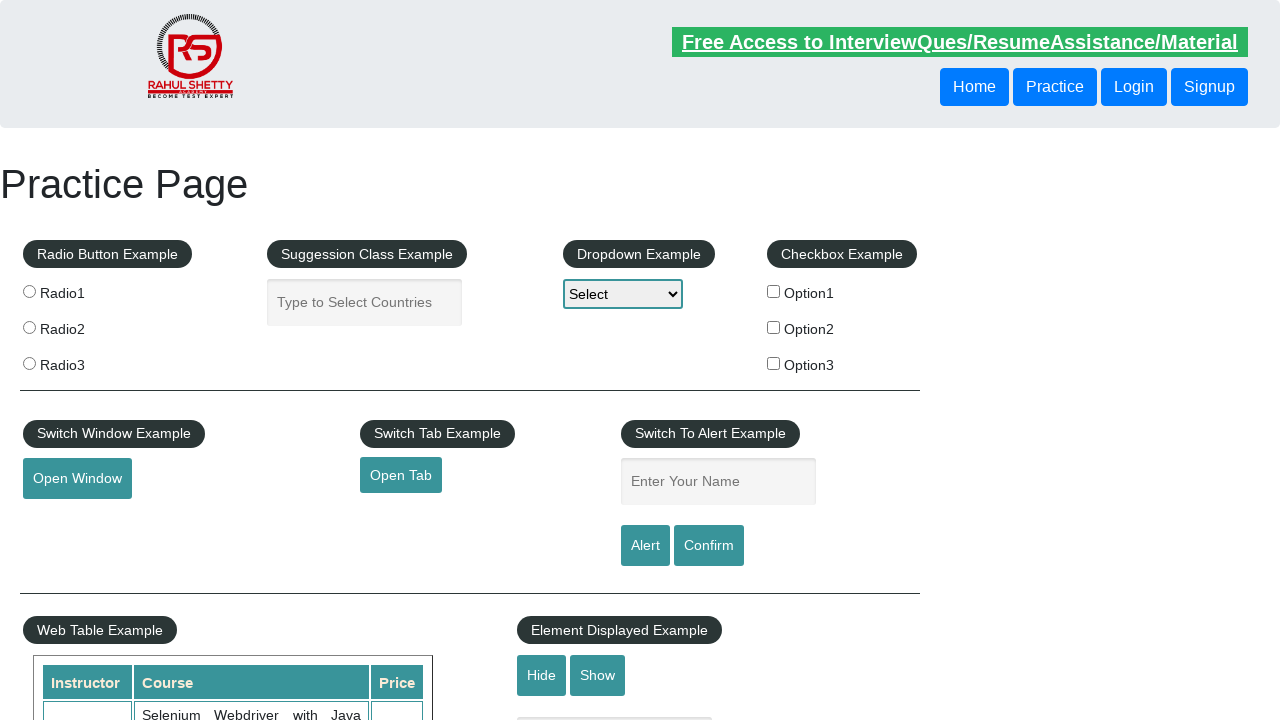